Tests the download file functionality by clicking the download button

Starting URL: https://demoqa.com/upload-download

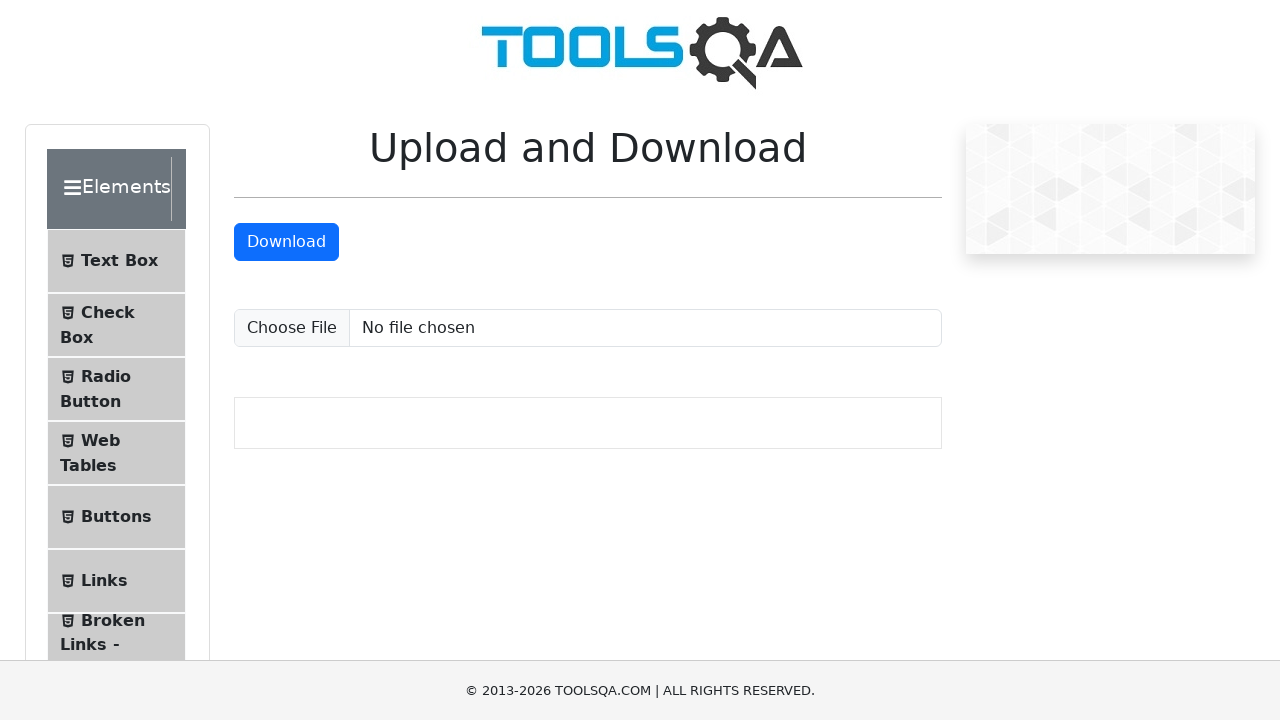

Clicked download button to initiate file download at (286, 242) on #downloadButton
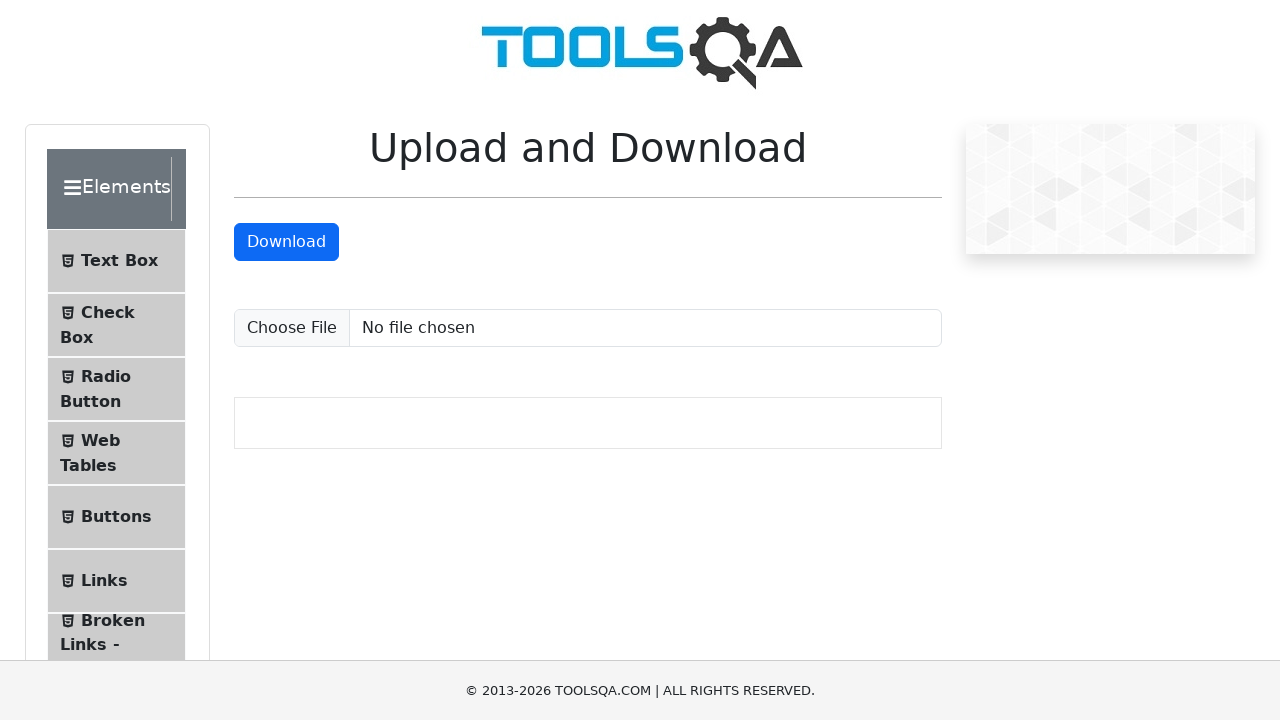

Waited for download to initiate
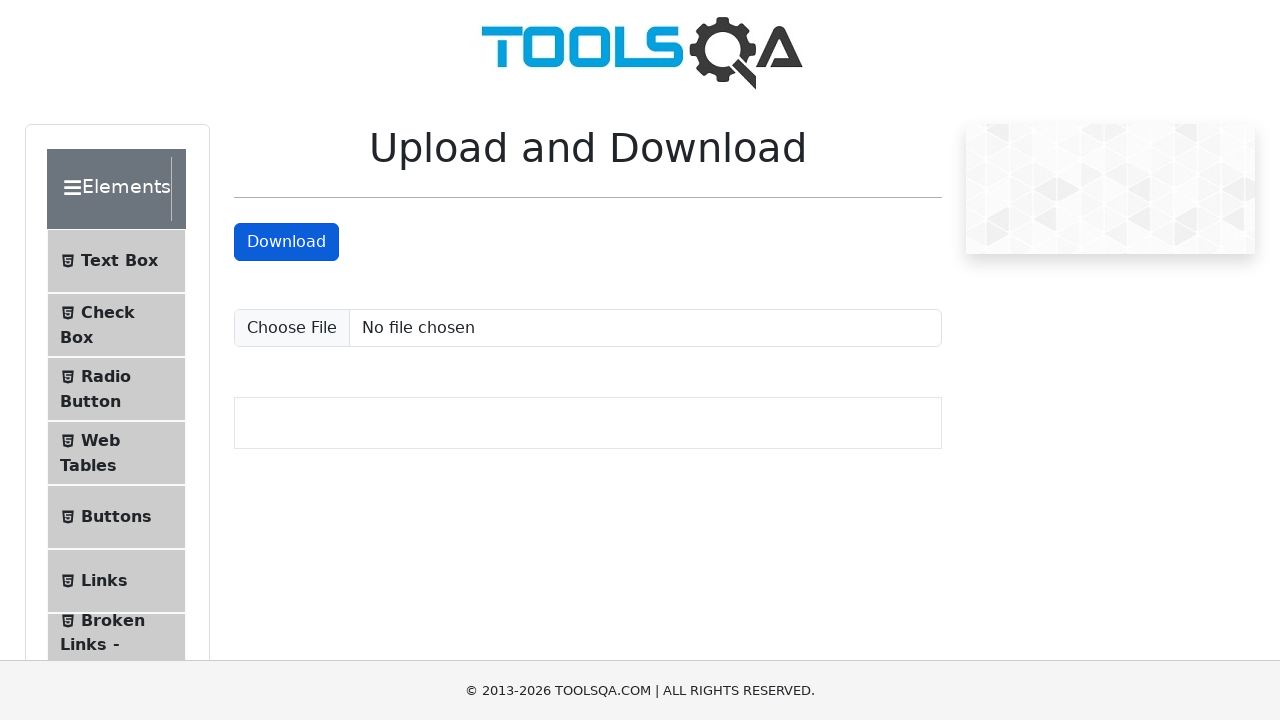

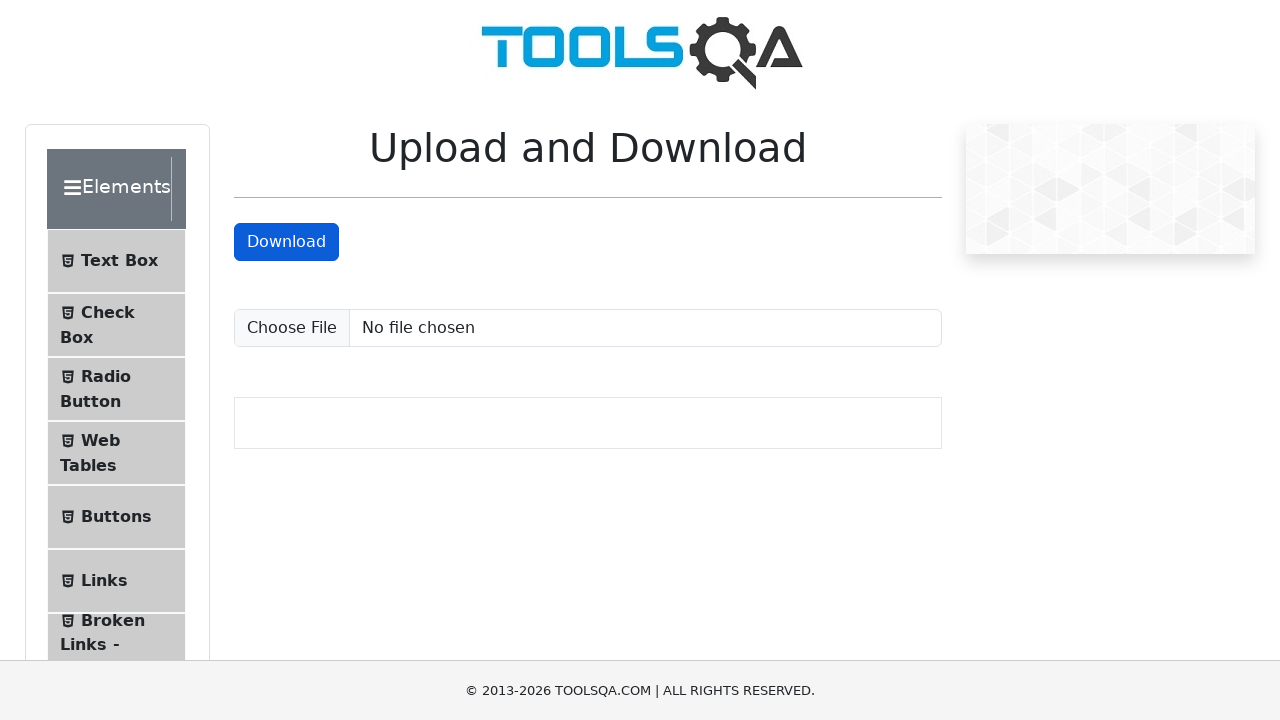